Tests bootstrap progress bar dialog by clicking a random "Show dialog" button and waiting for the modal to close automatically.

Starting URL: https://www.lambdatest.com/selenium-playground/bootstrap-progress-bar-dialog-demo

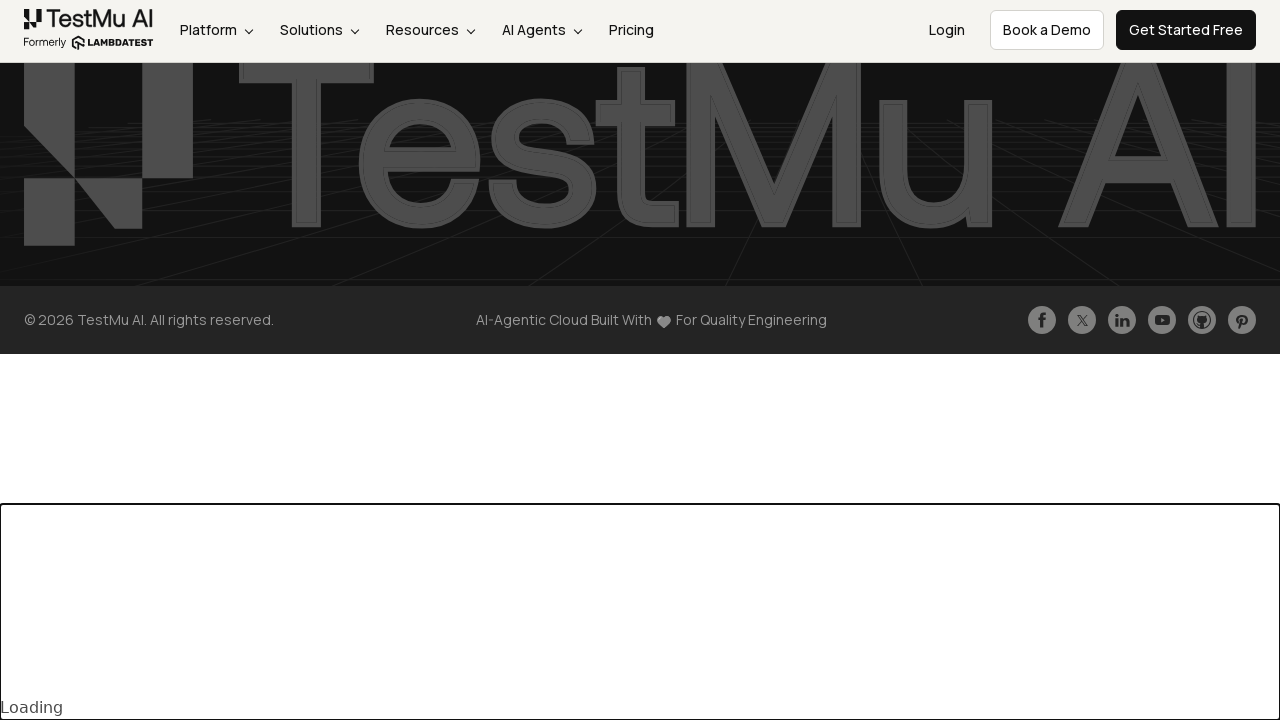

Clicked 'Show dialog' button to open bootstrap progress bar modal at (190, 339) on xpath=//*[contains(text(),'Show dialog')]
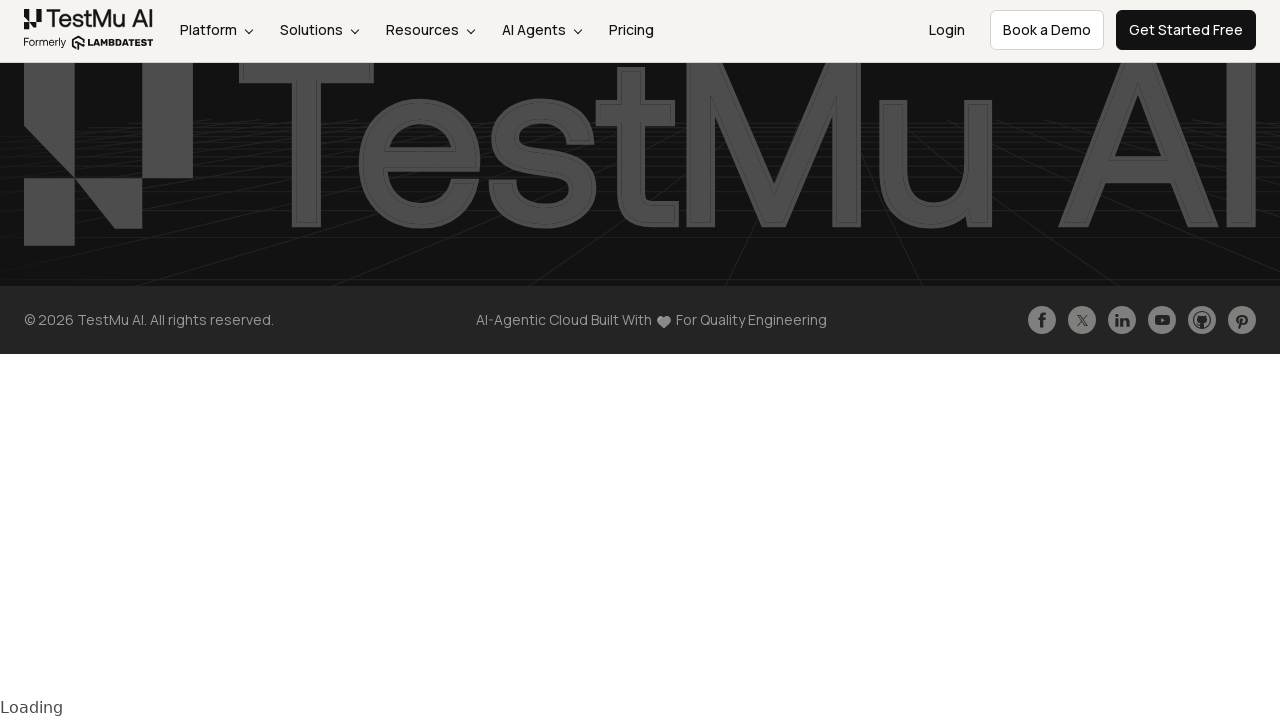

Modal closed automatically after progress bar completed
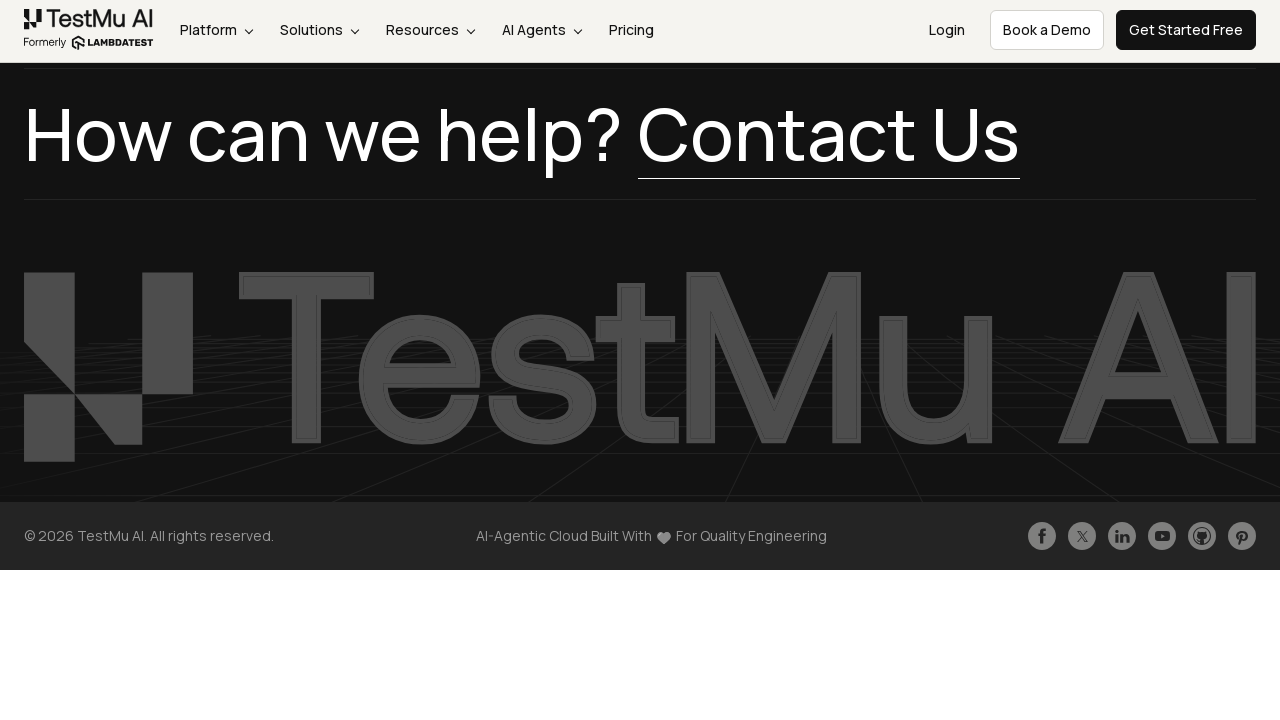

Verified page content loaded with section heading
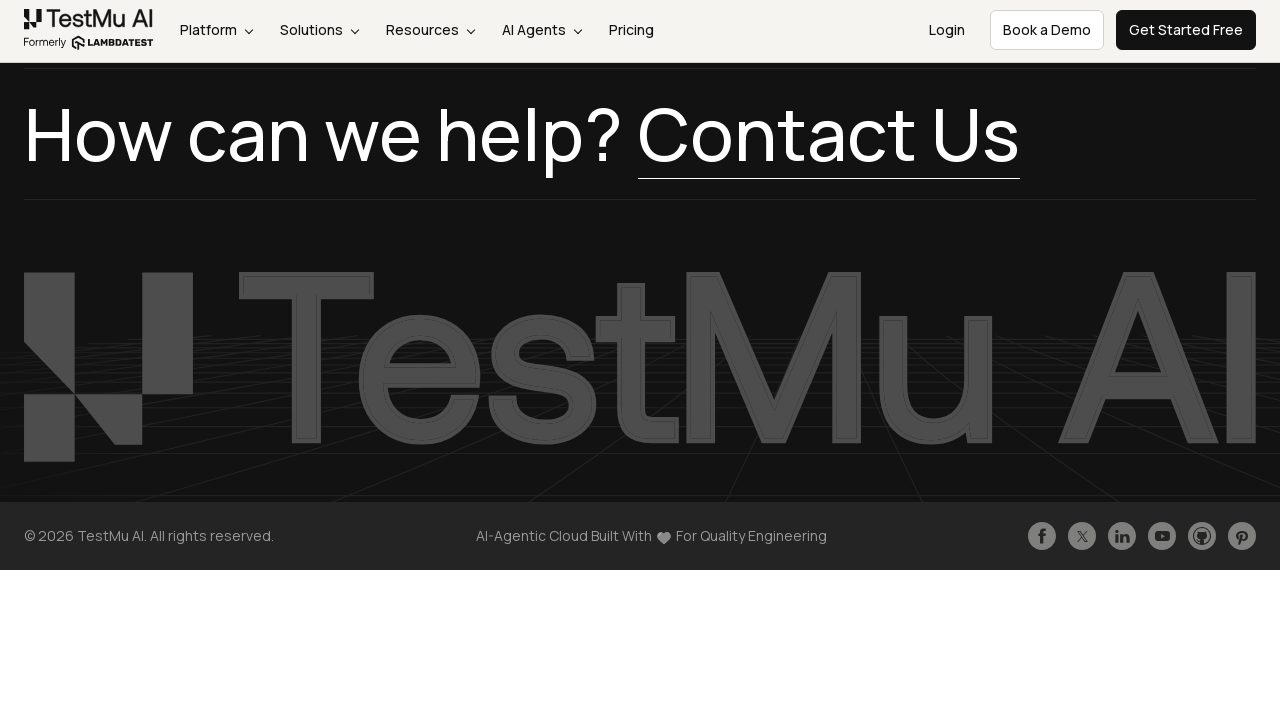

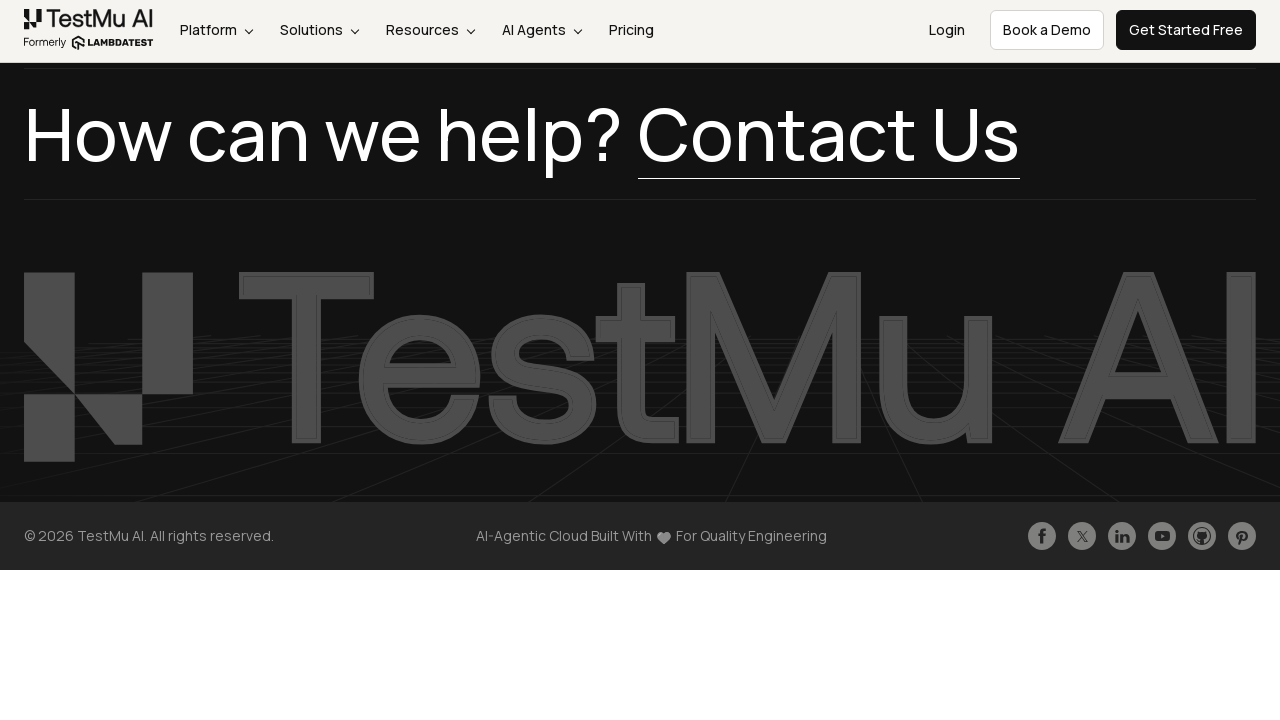